Tests opening a new browser window in Selenium 4 by navigating to a page, opening a new window, navigating to another page in the new window, and verifying that two windows are open.

Starting URL: https://the-internet.herokuapp.com

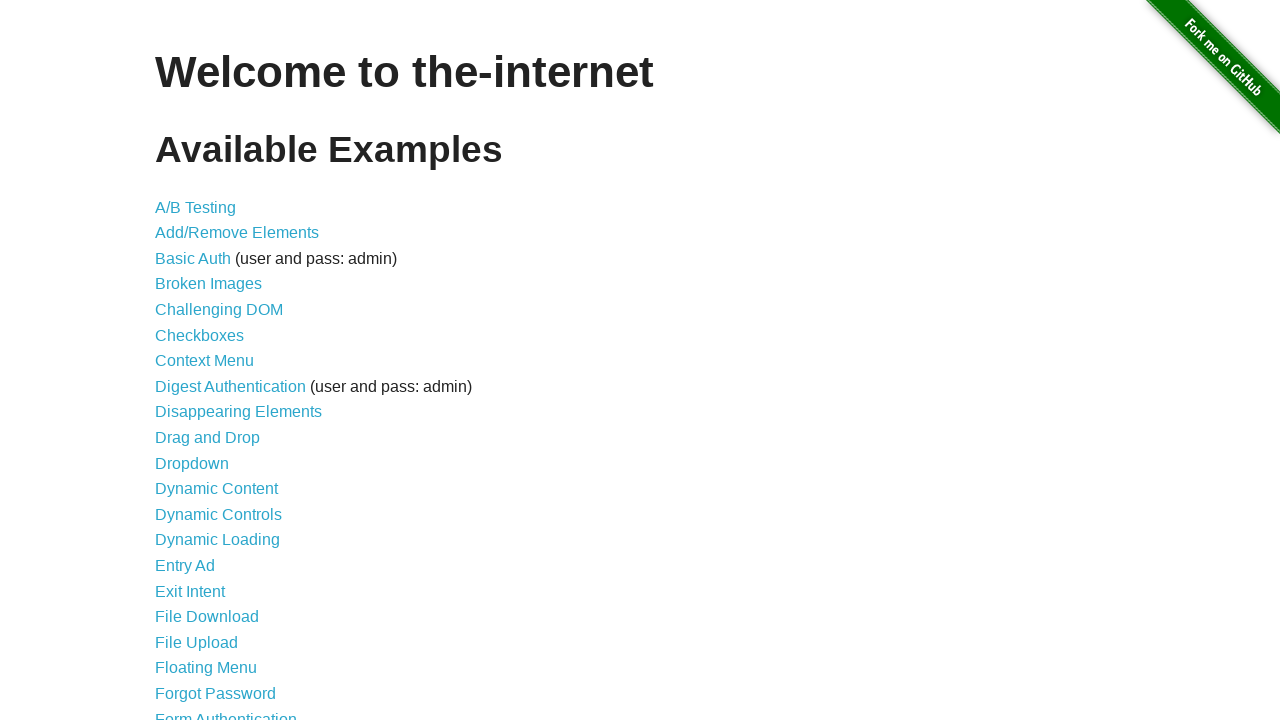

Opened a new page in the same context
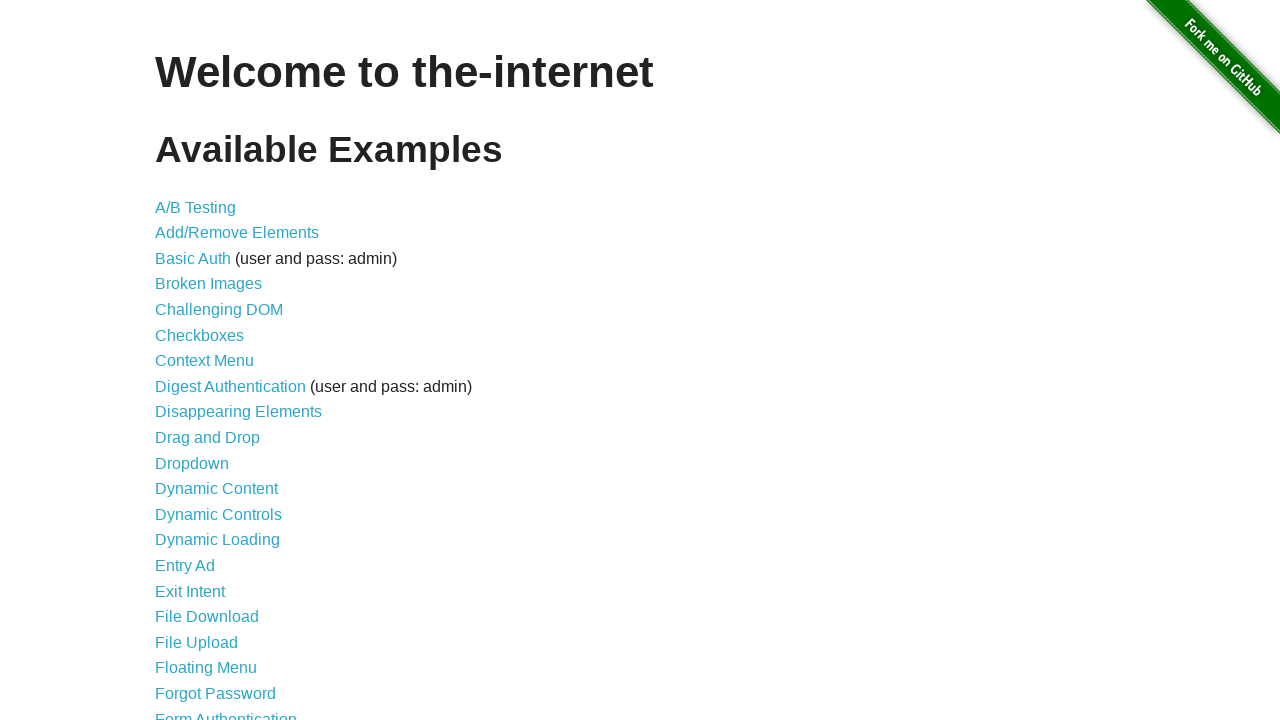

Navigated new page to https://the-internet.herokuapp.com/typos
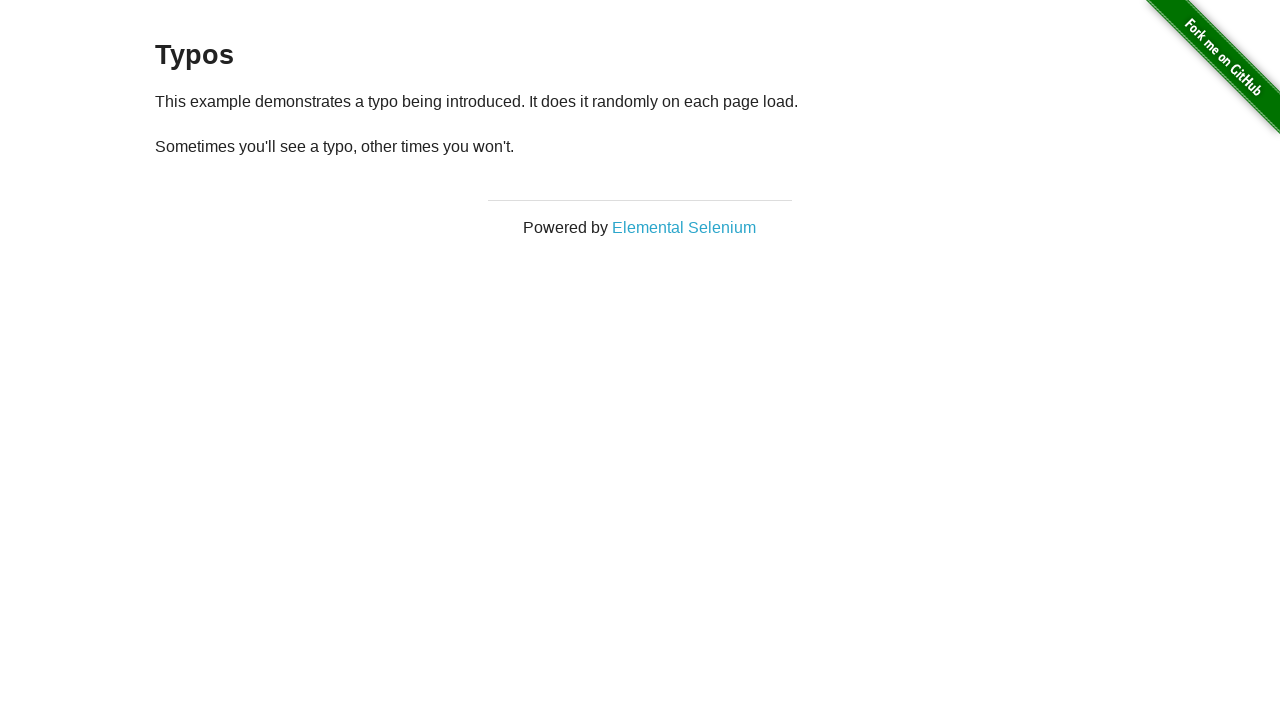

Verified page count: 2 pages open
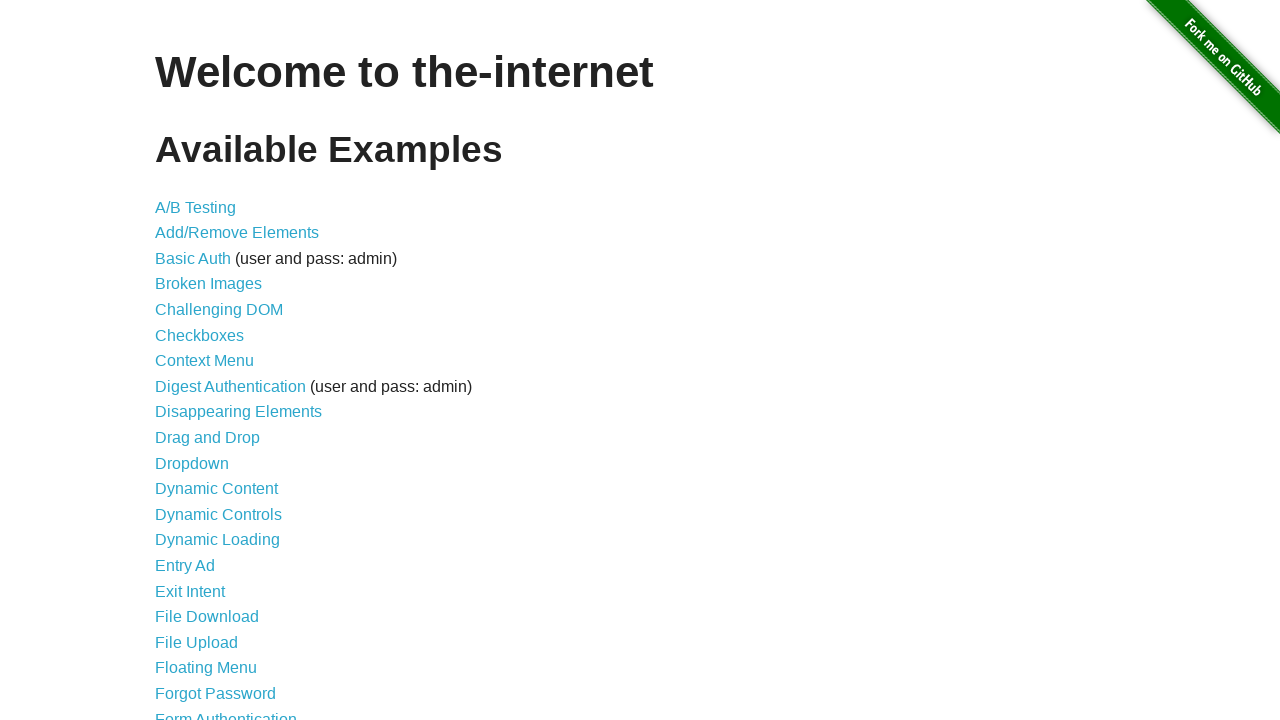

Assertion passed: 2 pages are open as expected
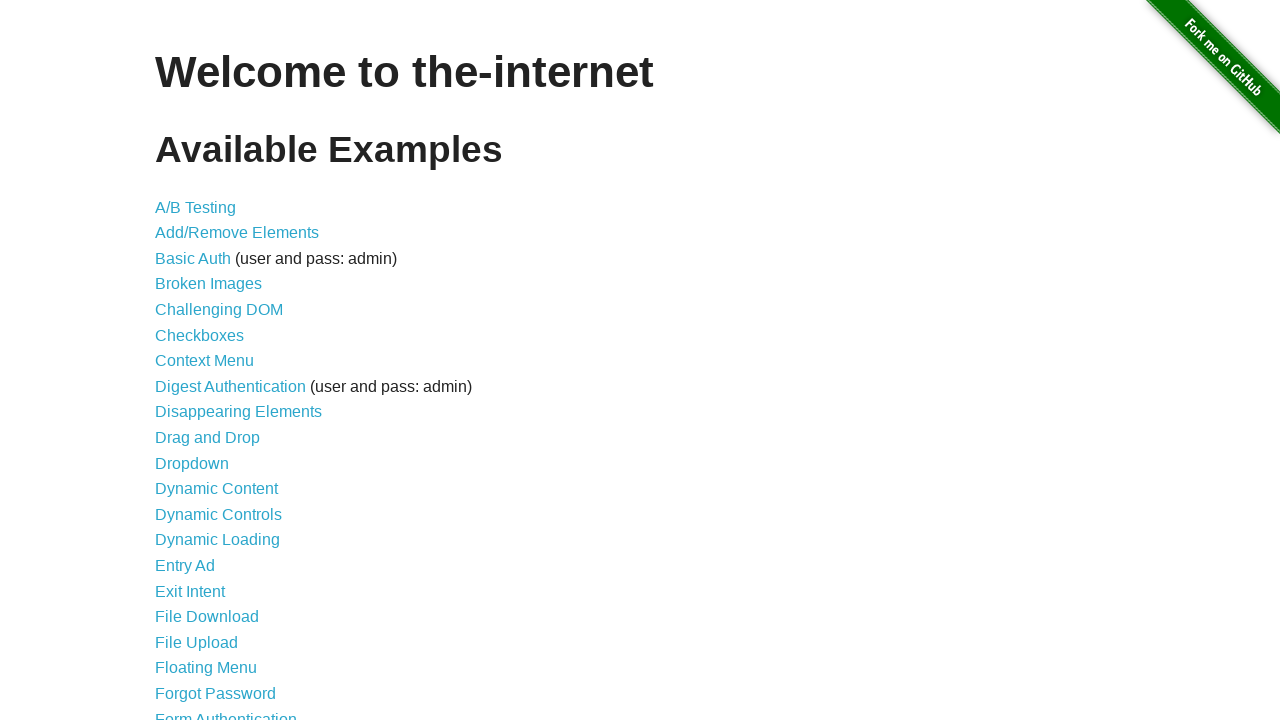

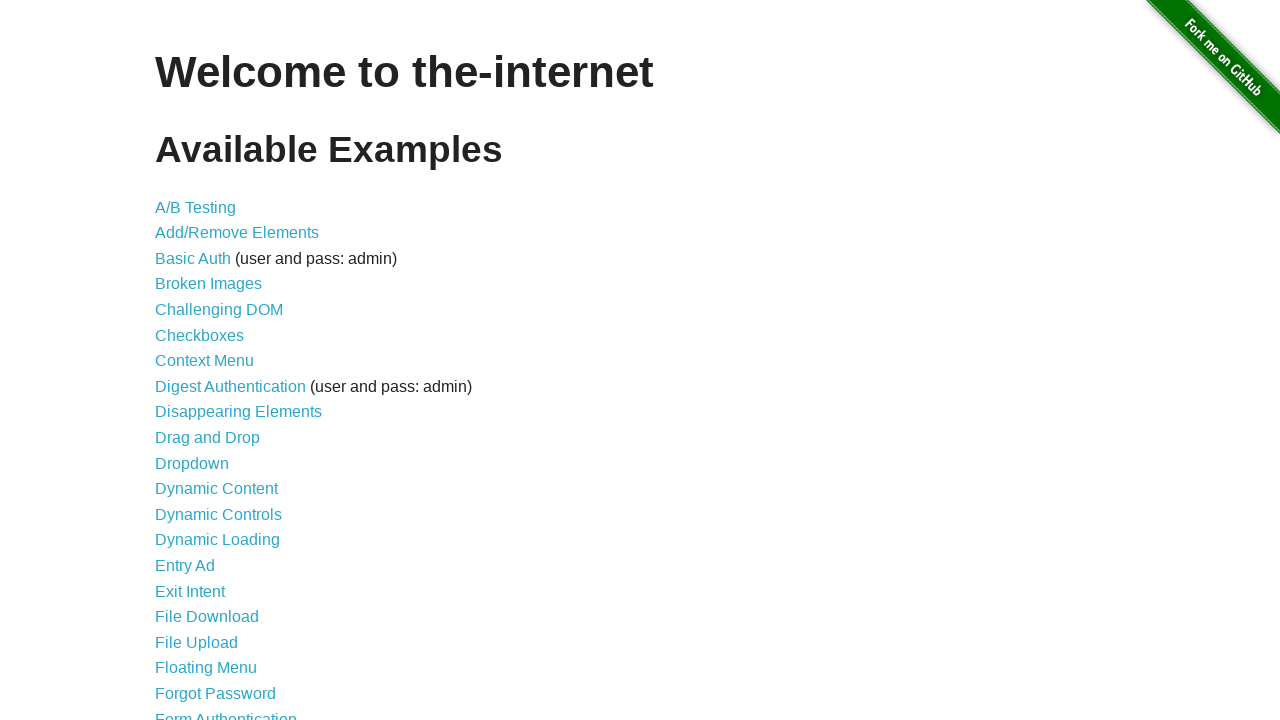